Tests multi-select dropdown by selecting multiple car options (Audi, Volvo, Hyundai)

Starting URL: https://omayo.blogspot.com/

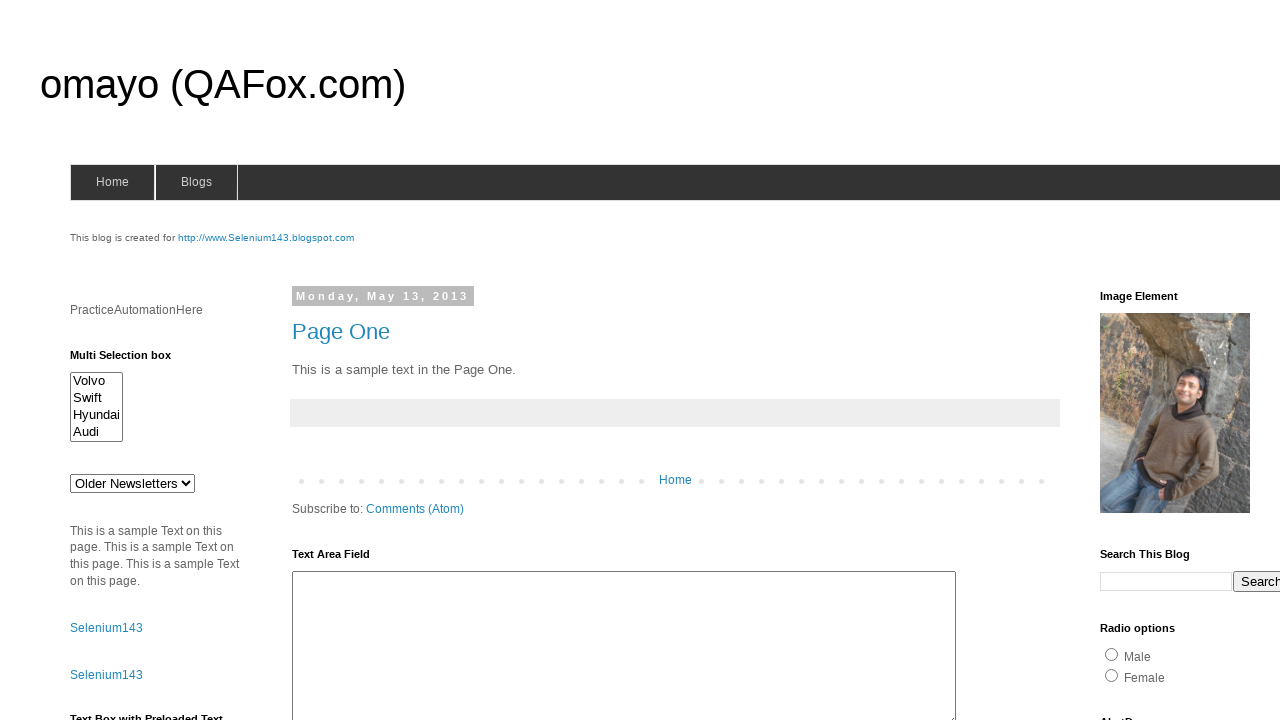

Navigated to https://omayo.blogspot.com/
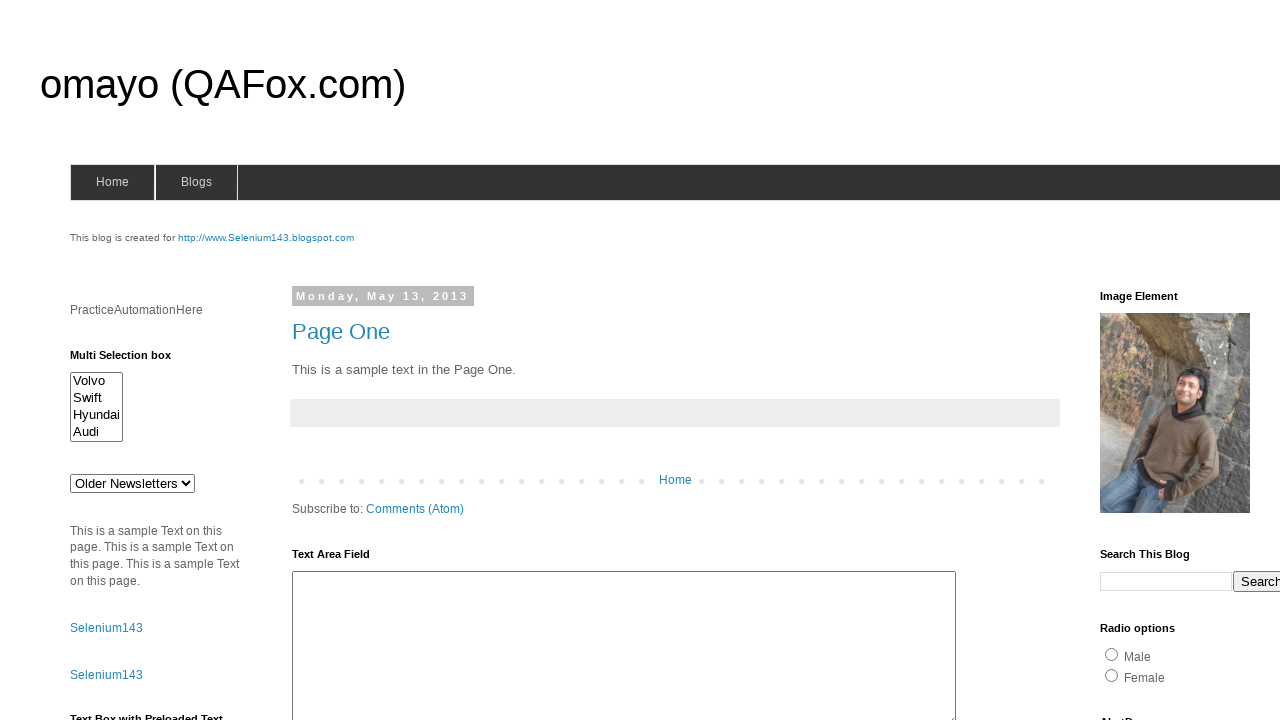

Selected 'Audi' option in multi-select dropdown on #multiselect1
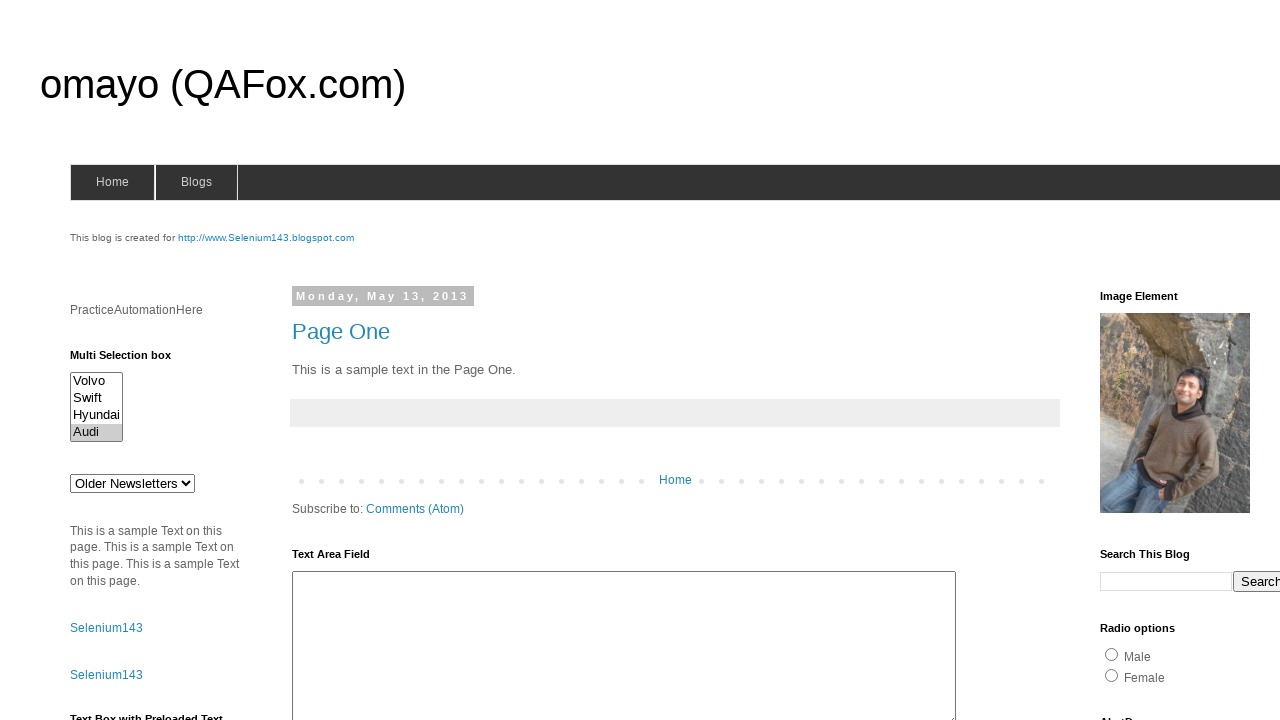

Selected 'Audi' and 'Volvo' options in multi-select dropdown on #multiselect1
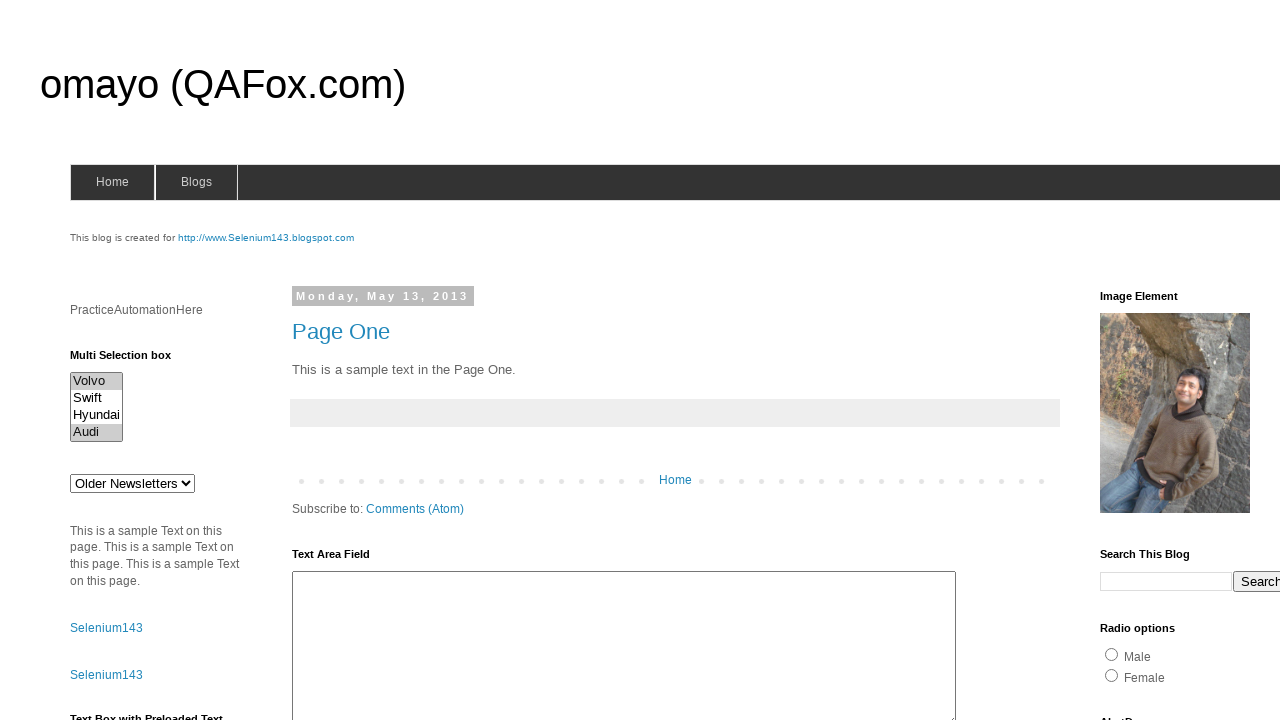

Selected 'Audi', 'Volvo', and 'Hyundai' options in multi-select dropdown on #multiselect1
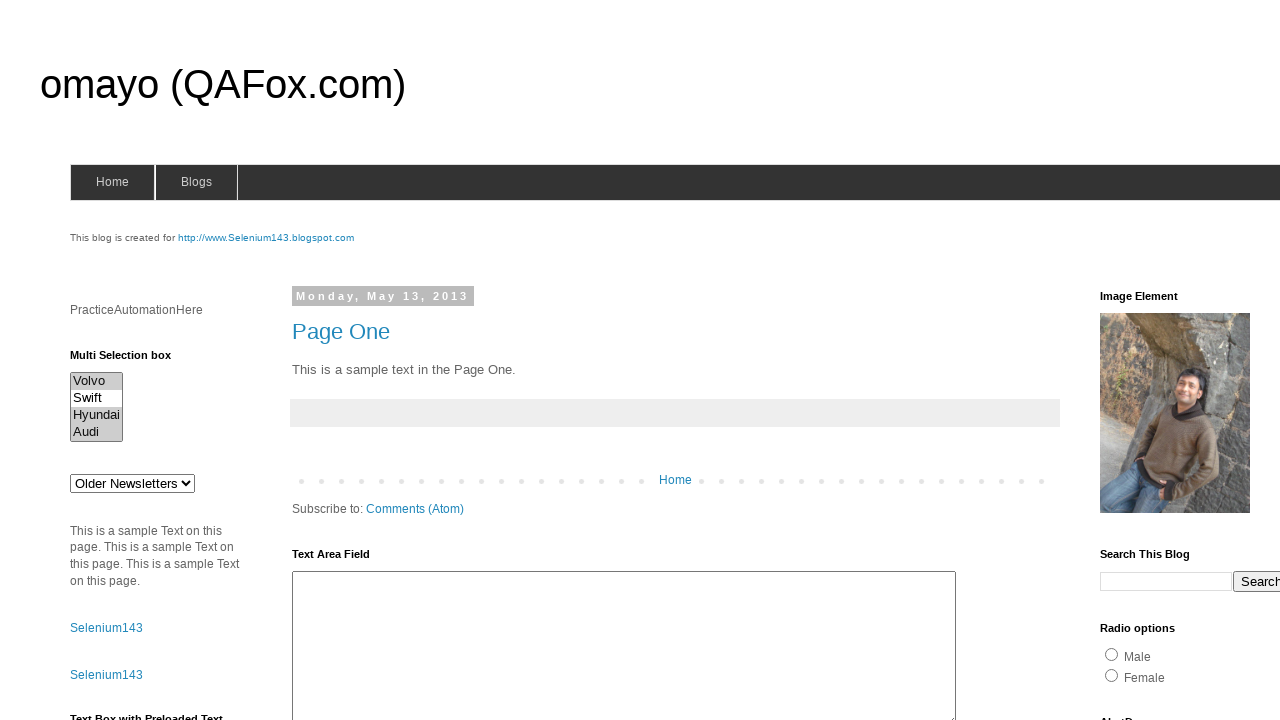

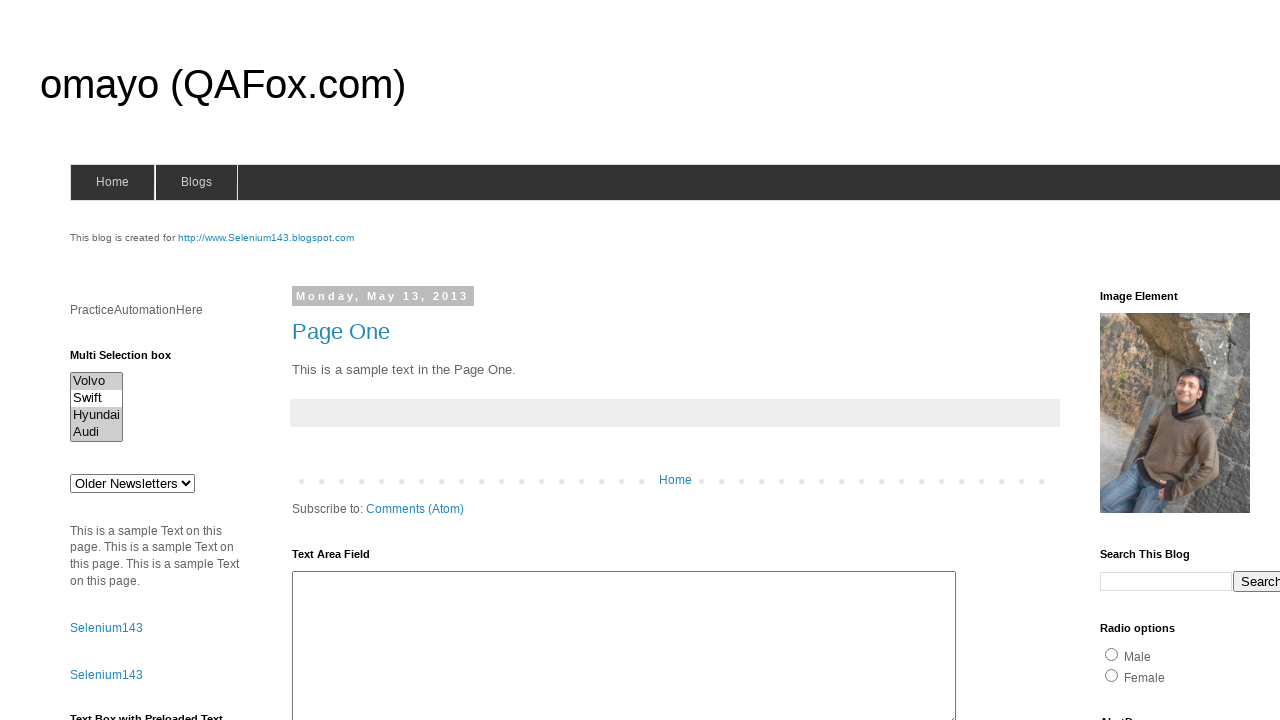